Tests various dropdown selection methods including single select, multi-select, selecting by index, and selecting by visible text on a practice dropdown page

Starting URL: https://letcode.in/dropdowns

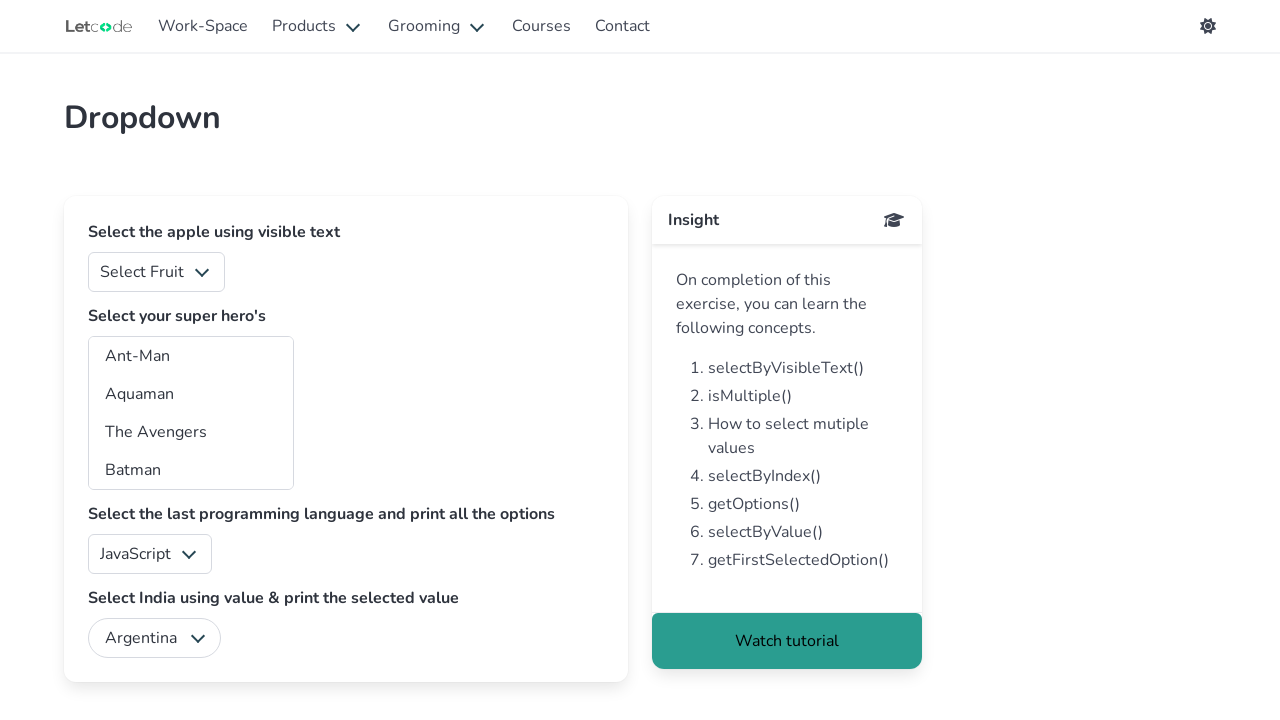

Located fruits dropdown element
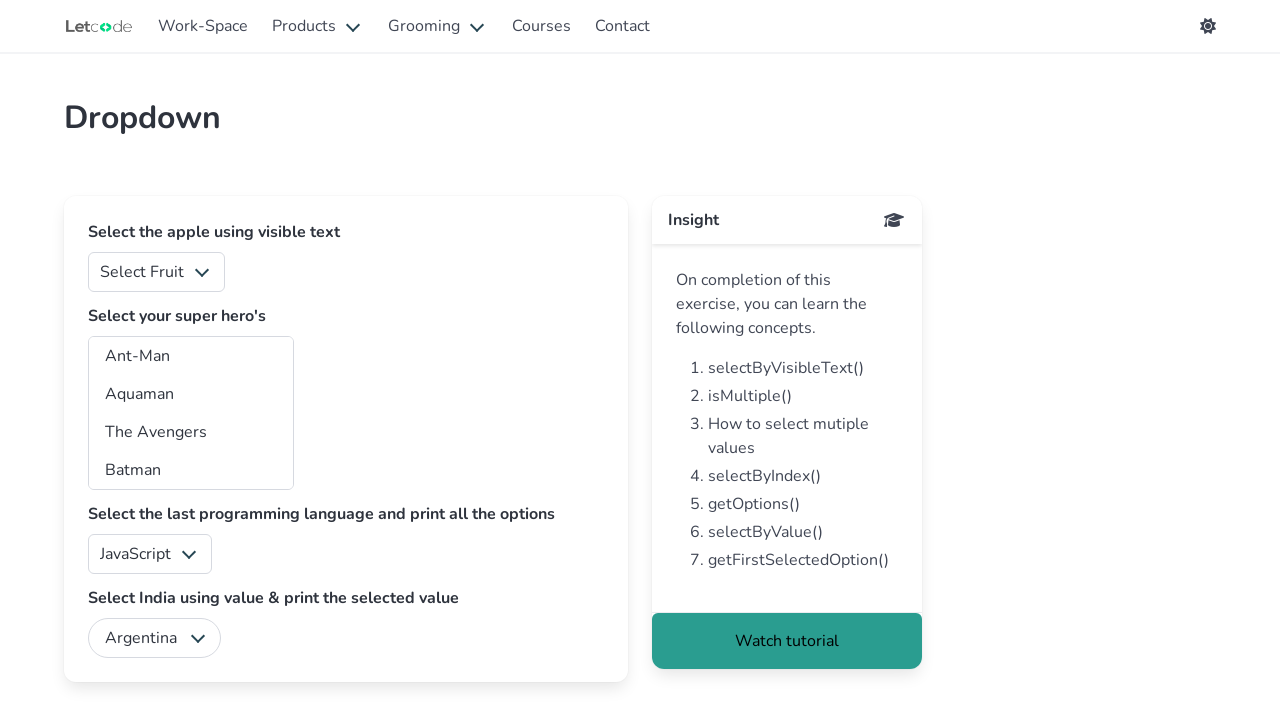

Selected 'Apple' from fruits dropdown using visible text on #fruits
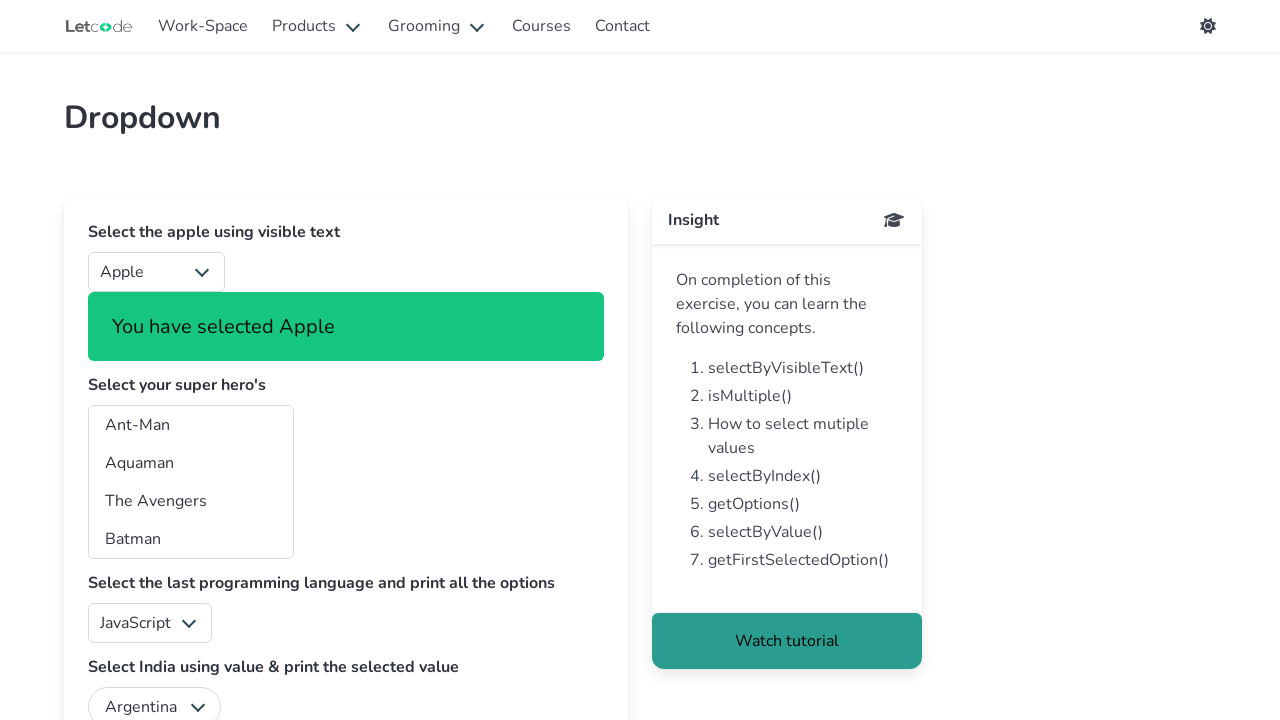

Located superheros dropdown element
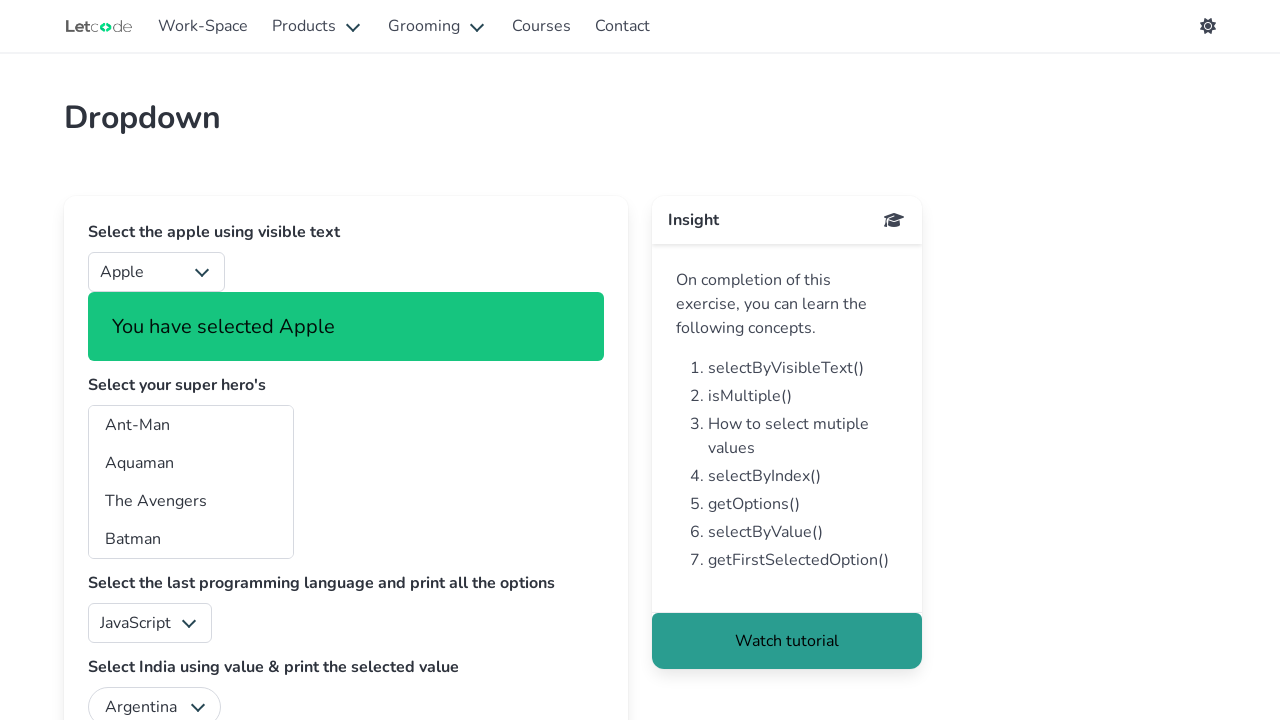

Selected multiple superheros: Ant-Man, Batman, and Batwoman on #superheros
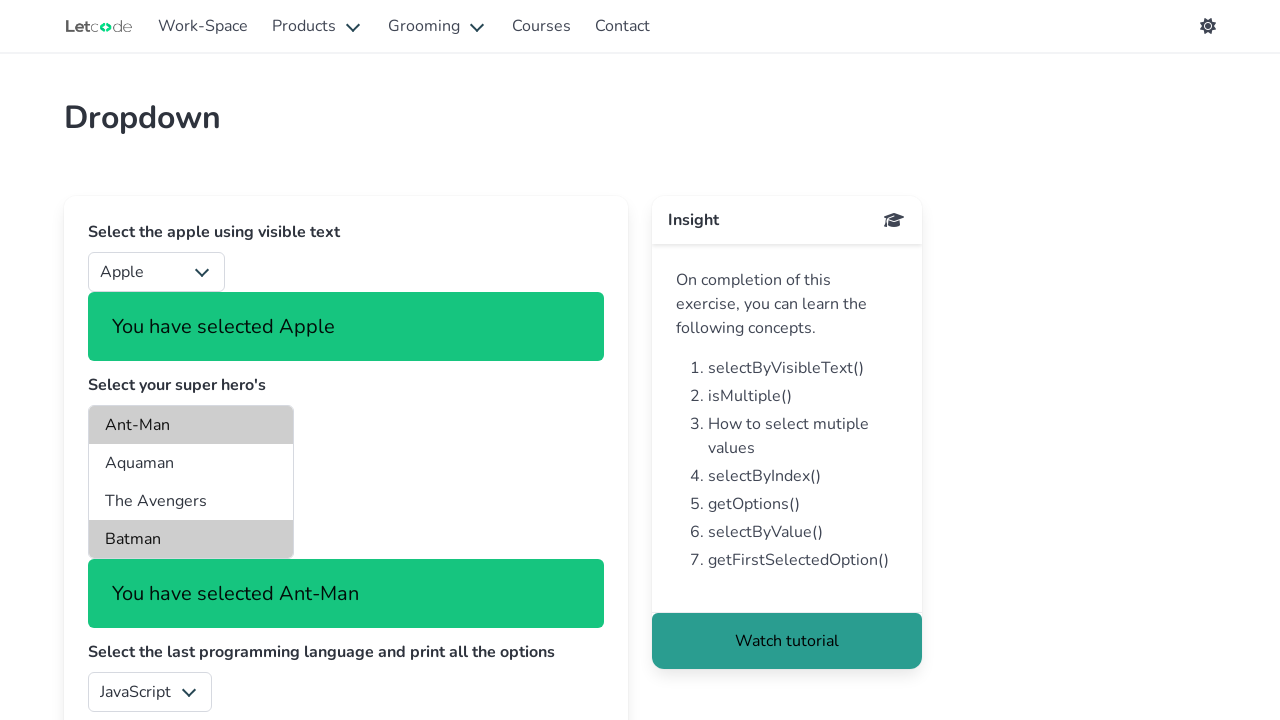

Located programming languages dropdown element
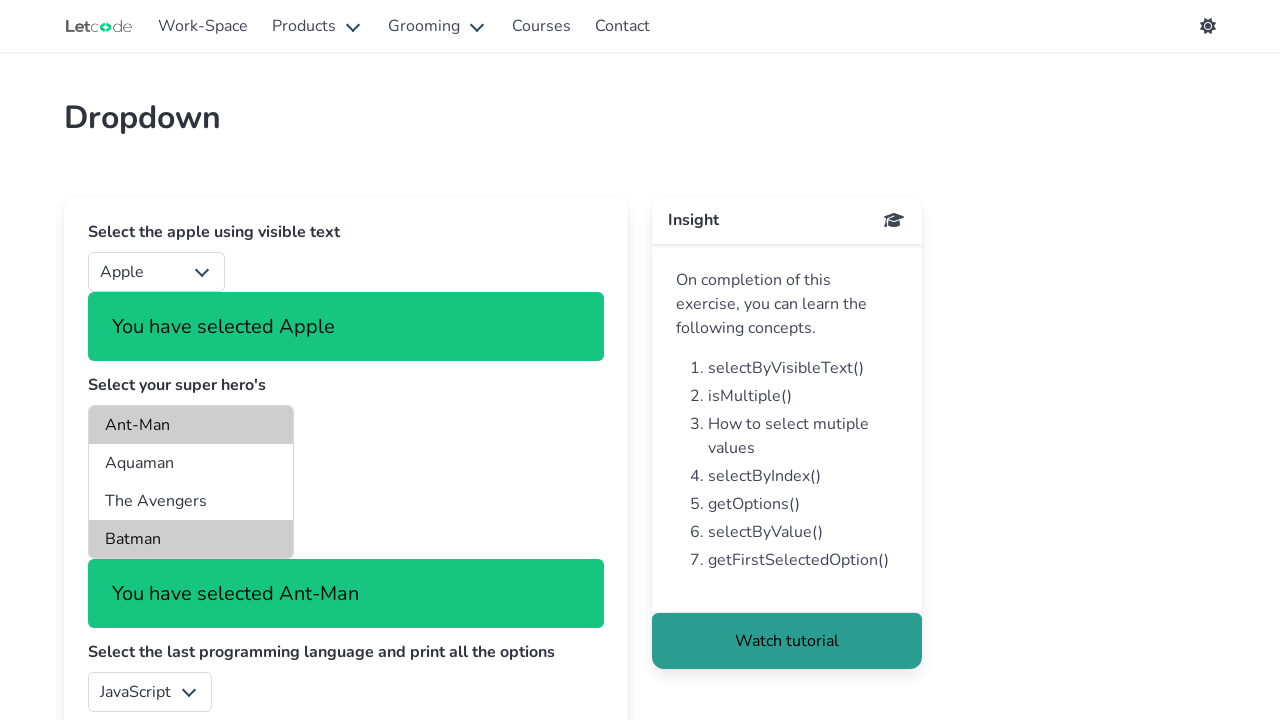

Retrieved all 5 programming language options
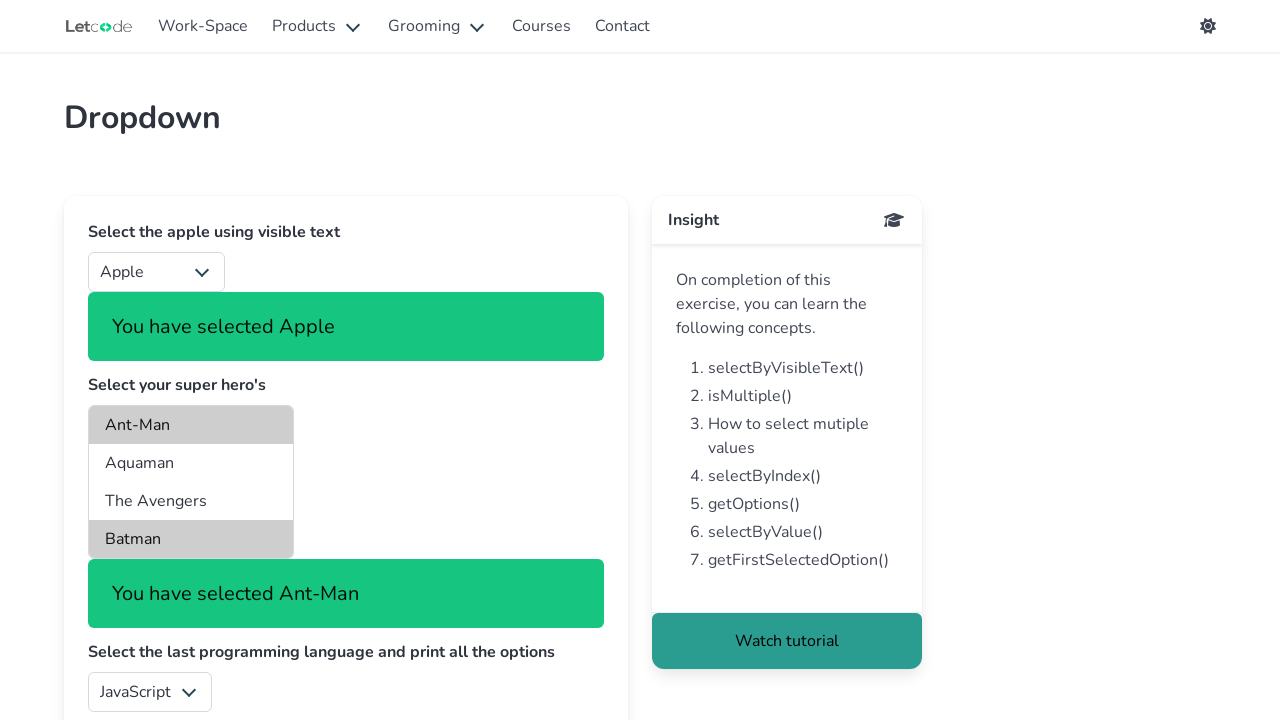

Retrieved last programming language option with value 'sharp'
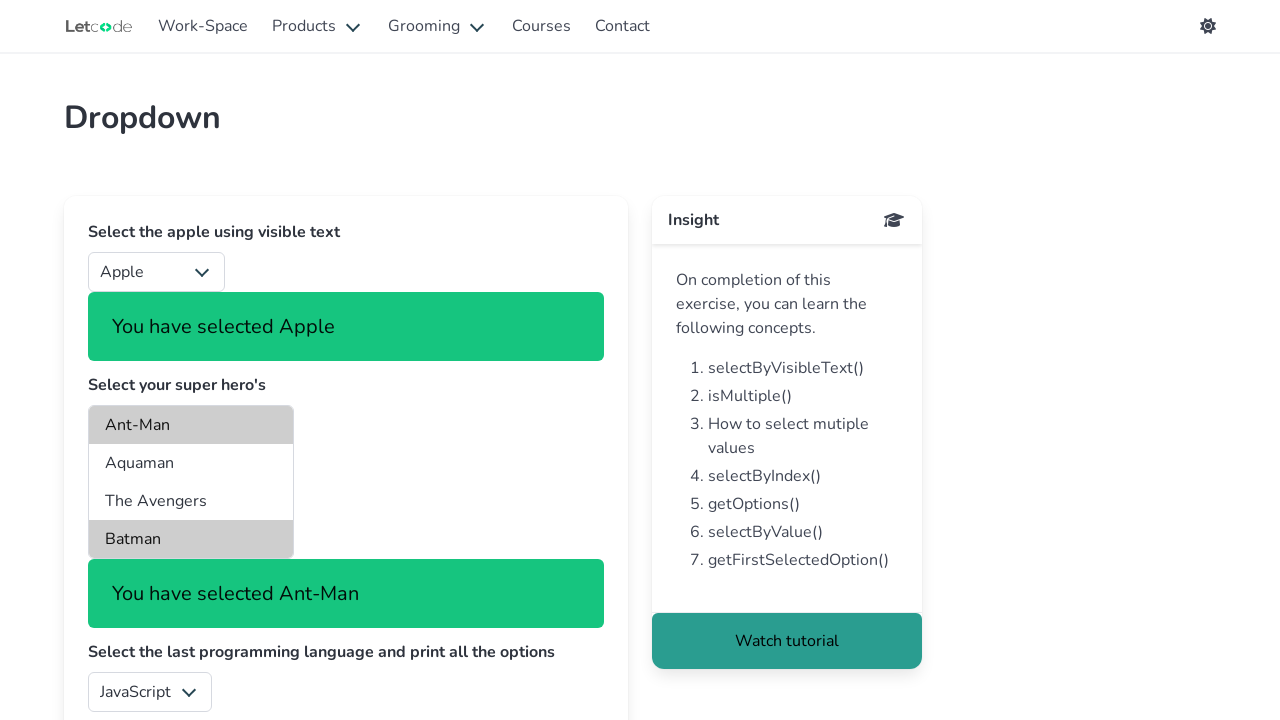

Selected the last programming language option by value on #lang
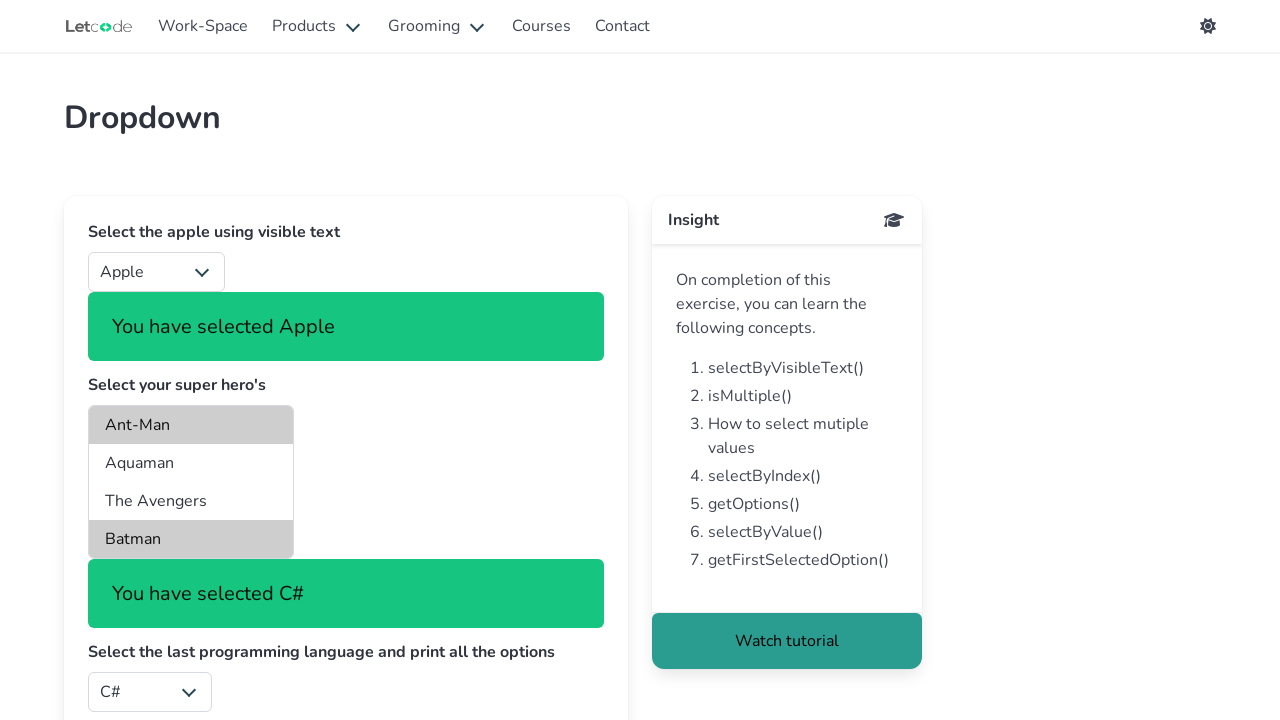

Located country dropdown element
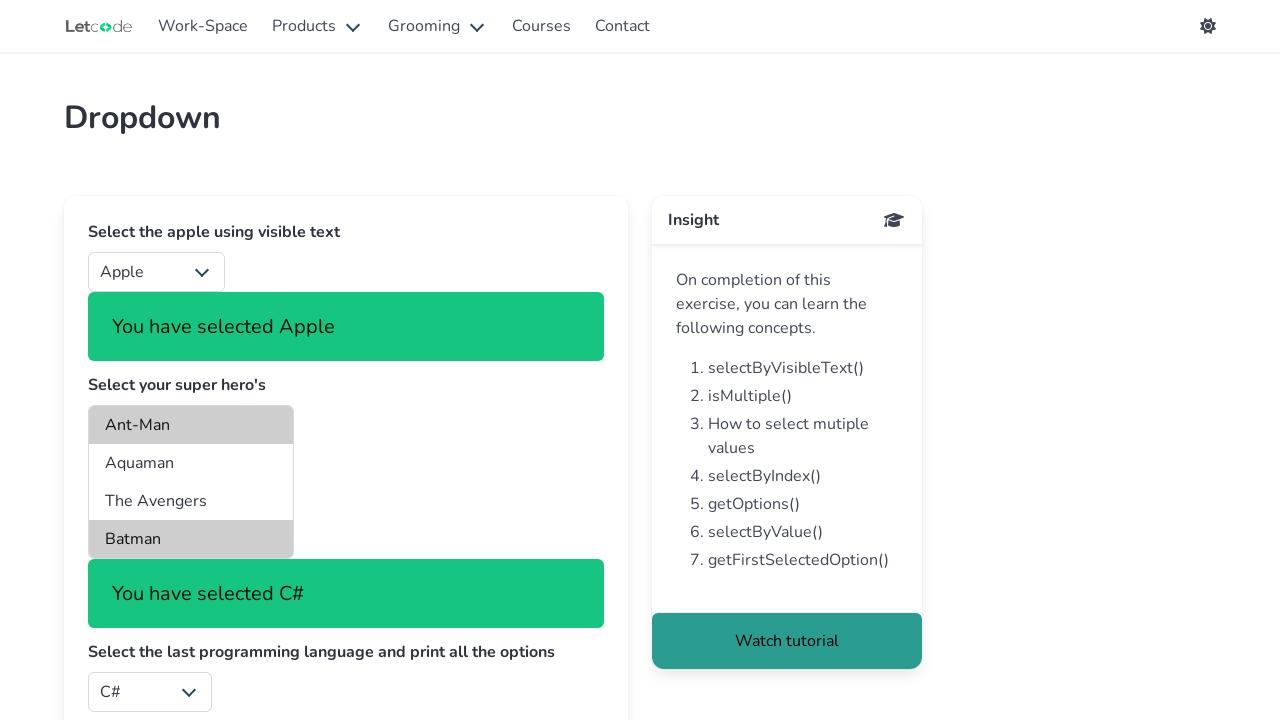

Selected 'India' from country dropdown using visible text on #country
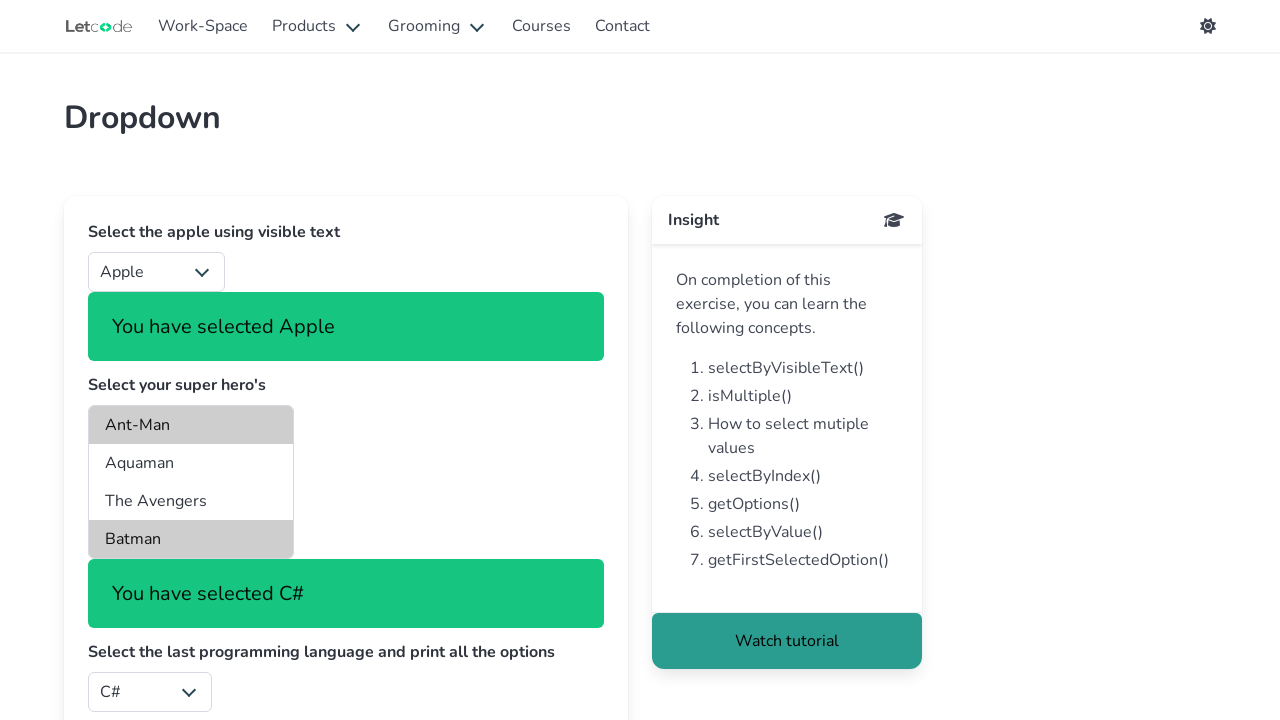

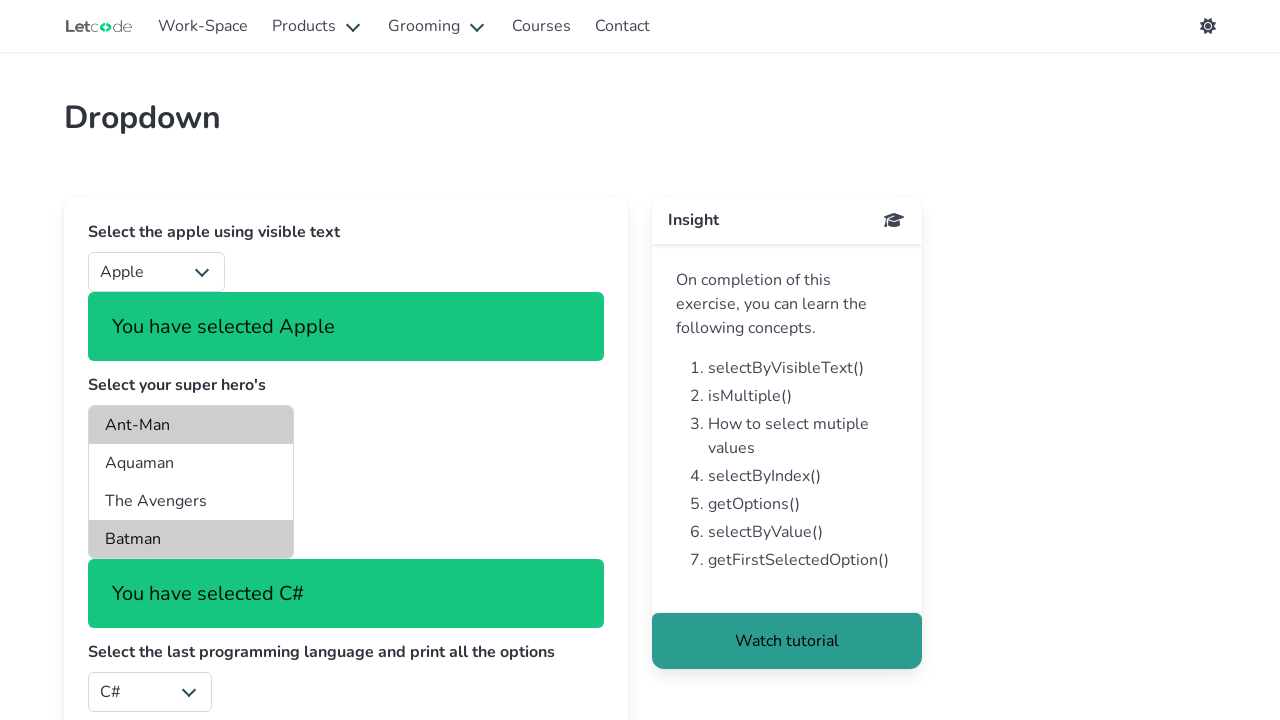